Tests the Selenium web form by entering text in the text box, clicking submit, and verifying the confirmation message

Starting URL: https://www.selenium.dev/selenium/web/web-form.html

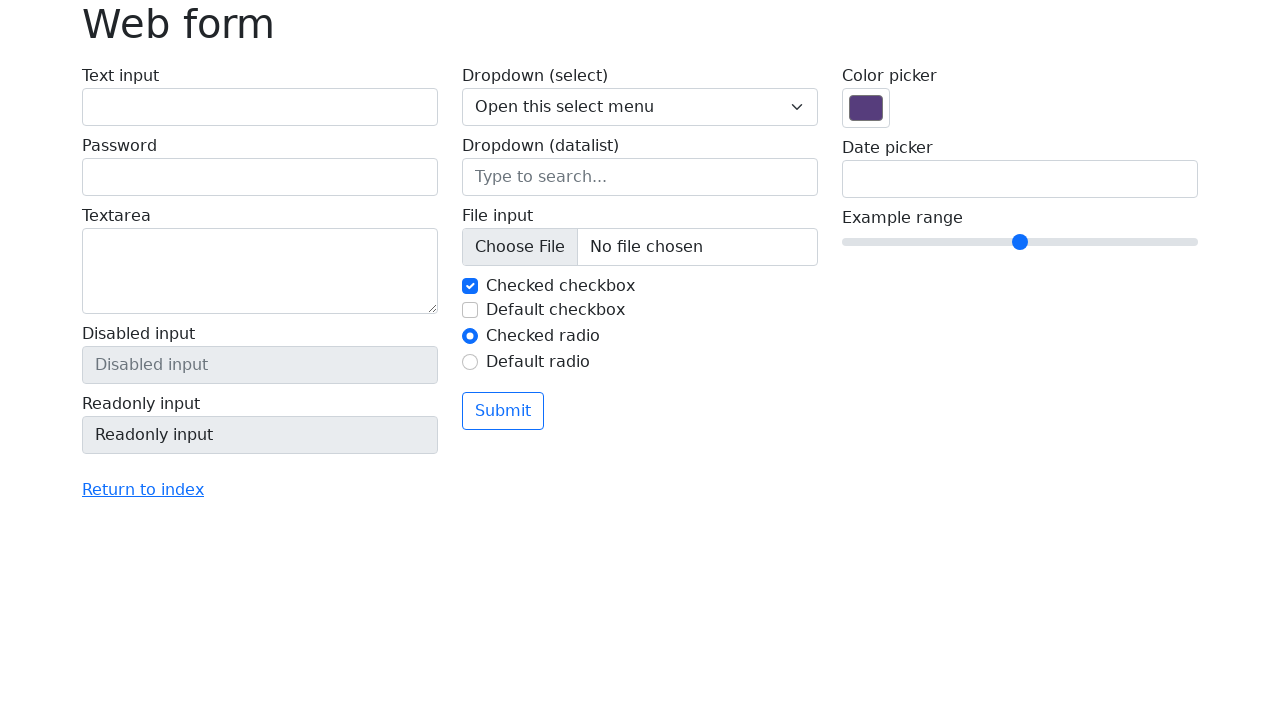

Filled text box with 'Selenium' on input[name='my-text']
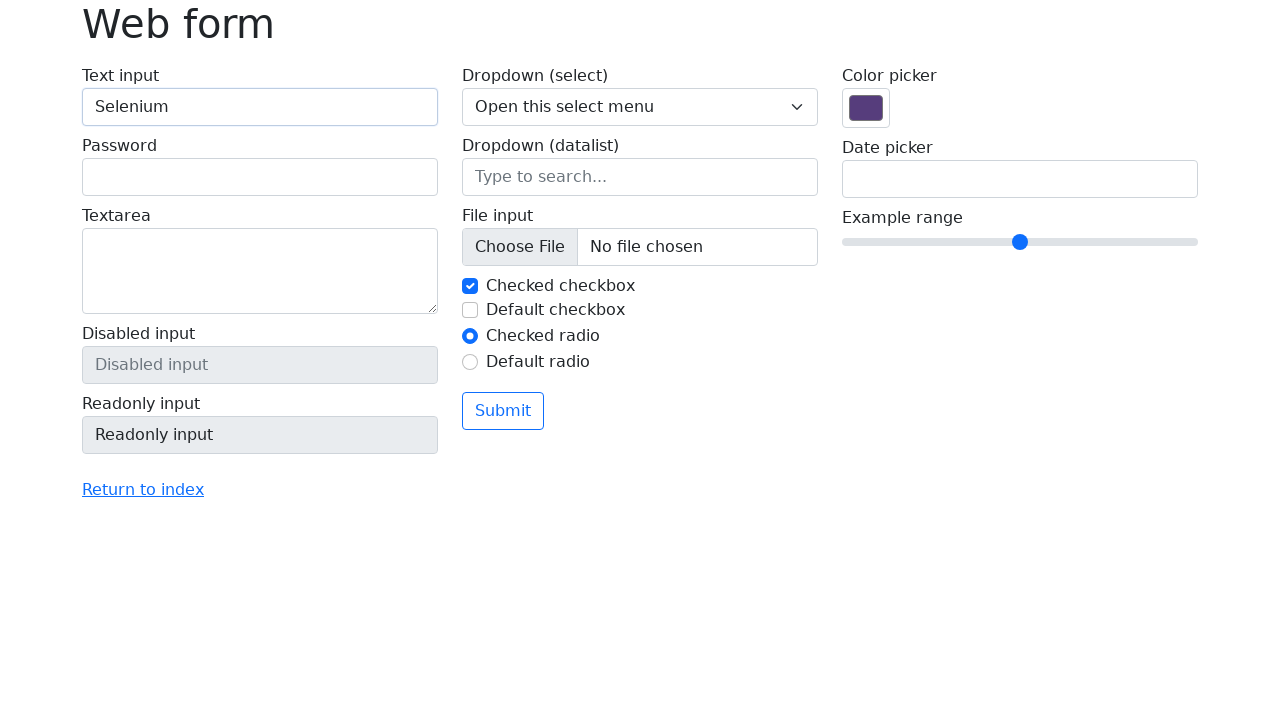

Clicked submit button at (503, 411) on button
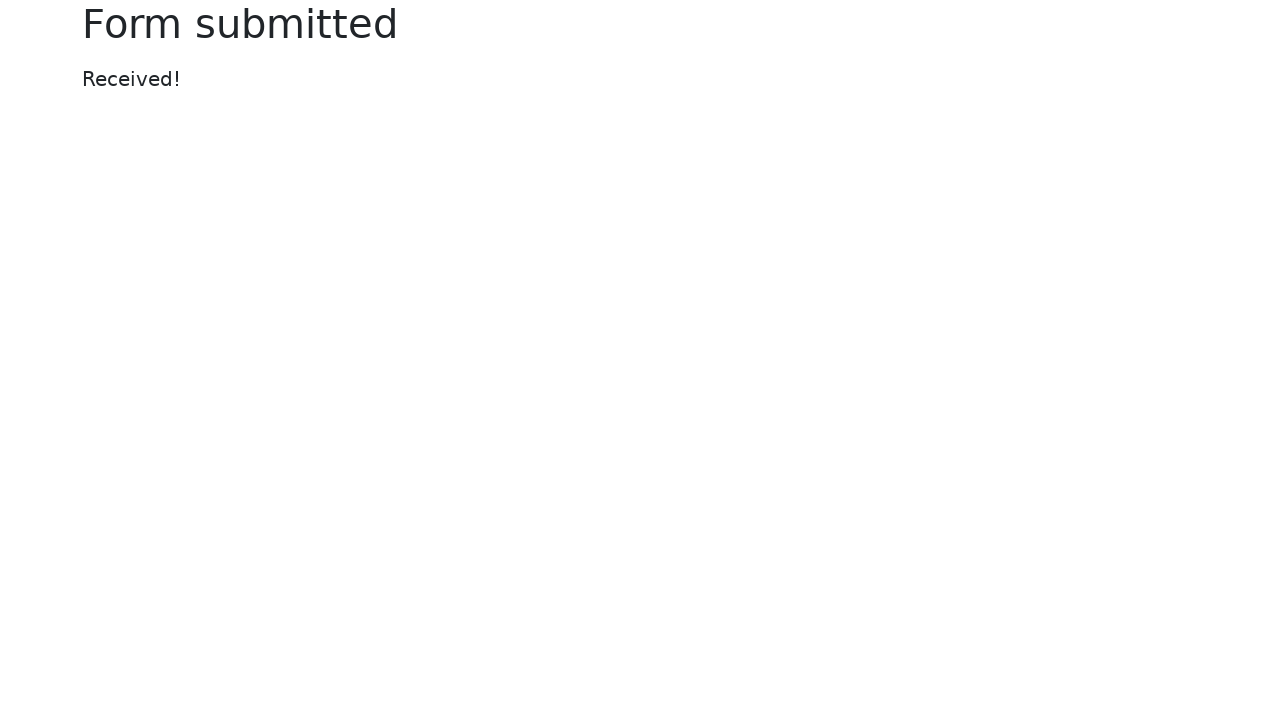

Success message appeared
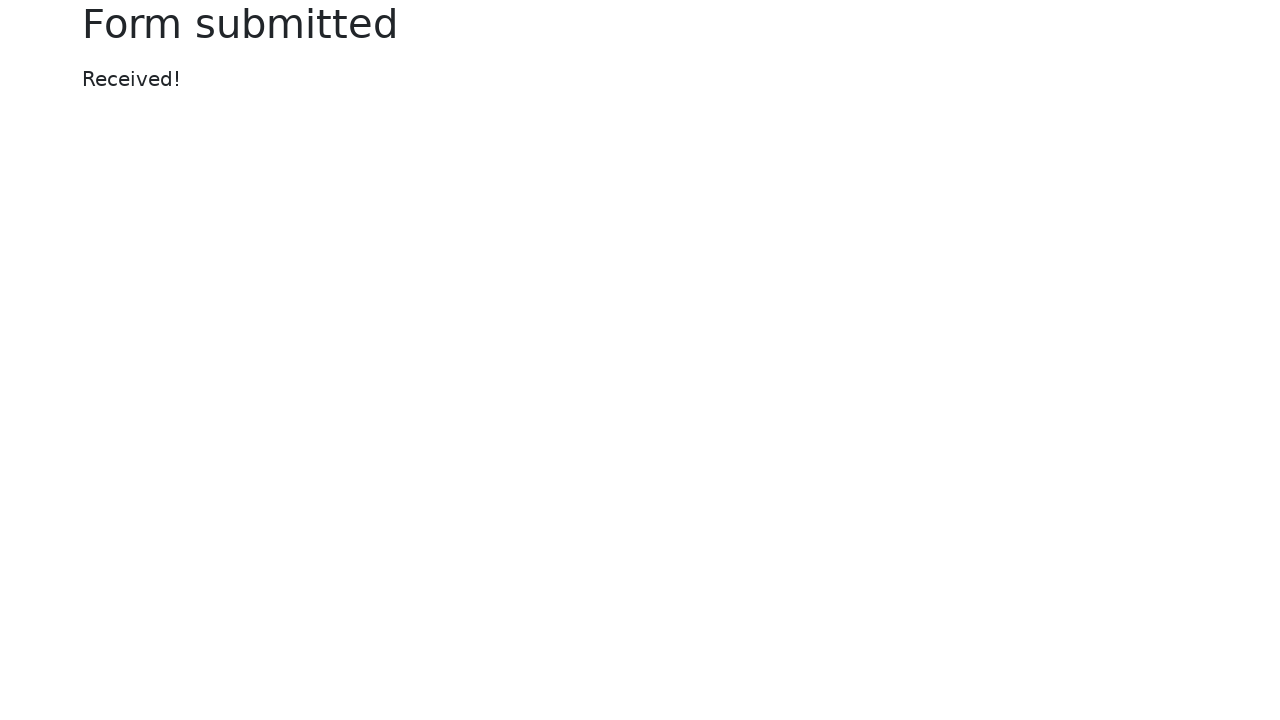

Verified confirmation message displays 'Received!'
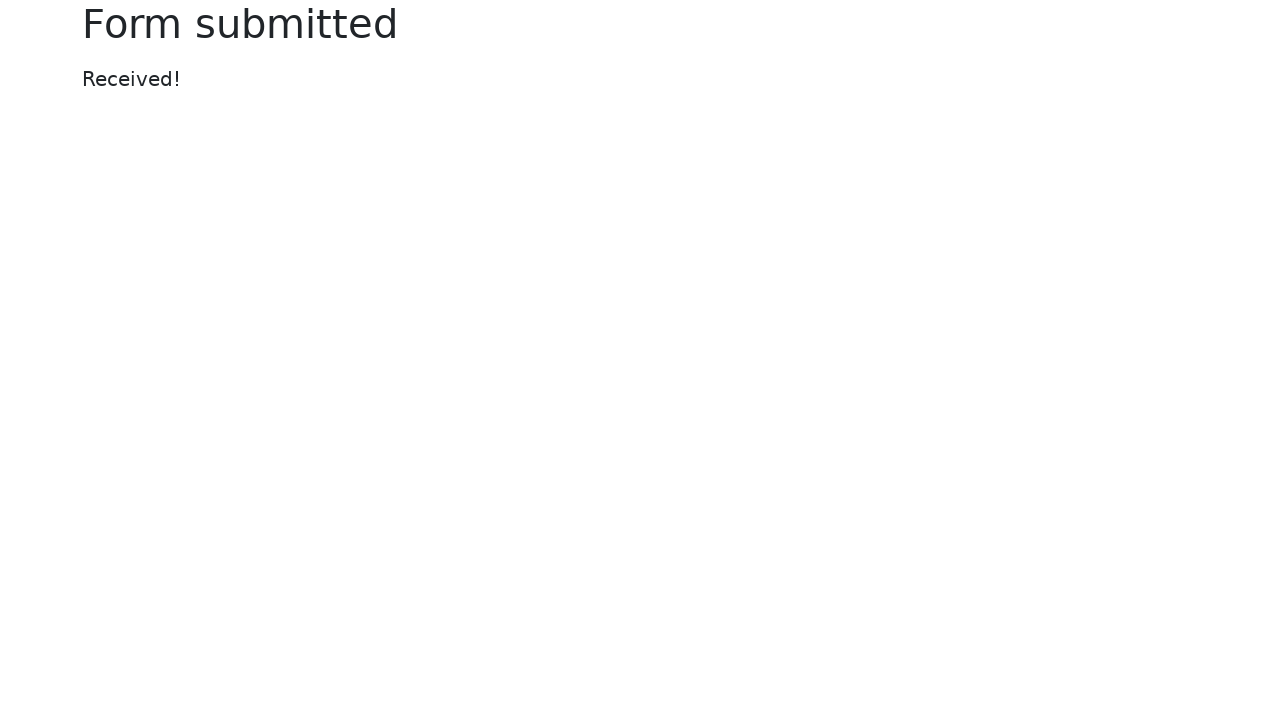

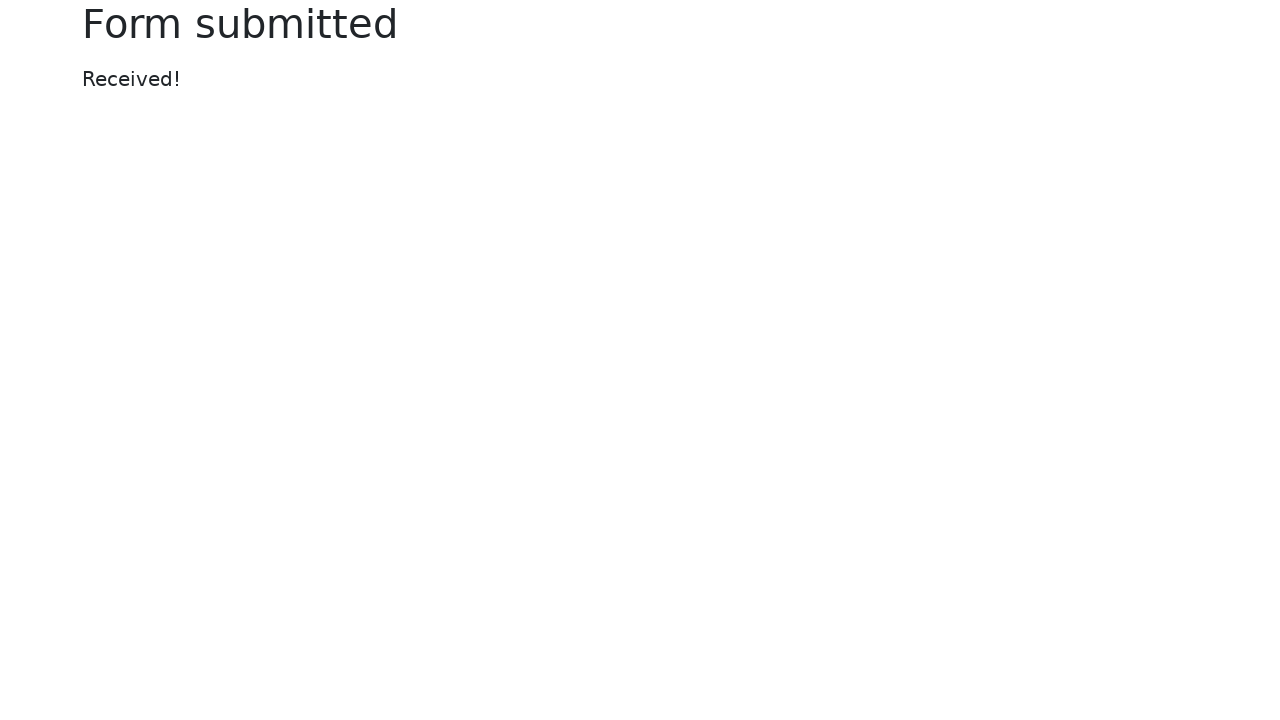